Tests a multi-selection dropdown tree component by clicking on the dropdown, finding all dropdown elements, and selecting multiple choices up to "choice 5"

Starting URL: https://www.jqueryscript.net/demo/Drop-Down-Combo-Tree/

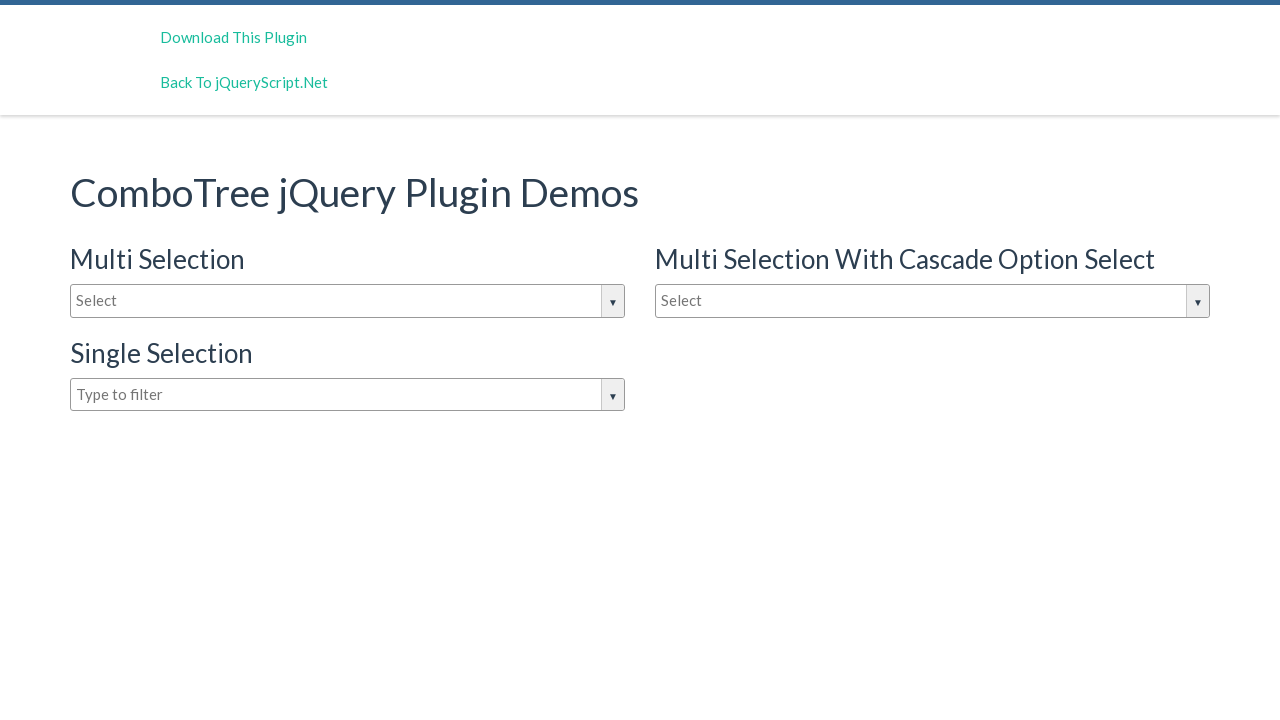

Clicked on dropdown input to open multi-selection dropdown tree at (348, 301) on input#justAnInputBox
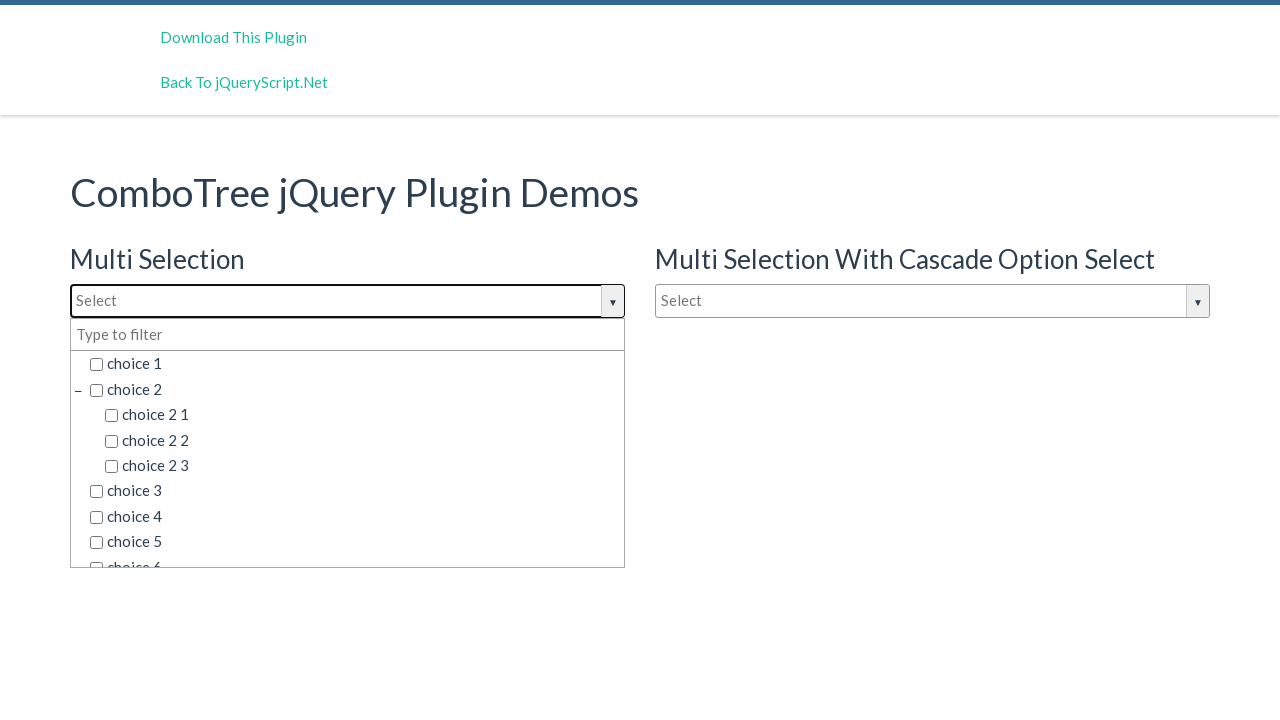

Dropdown items became visible
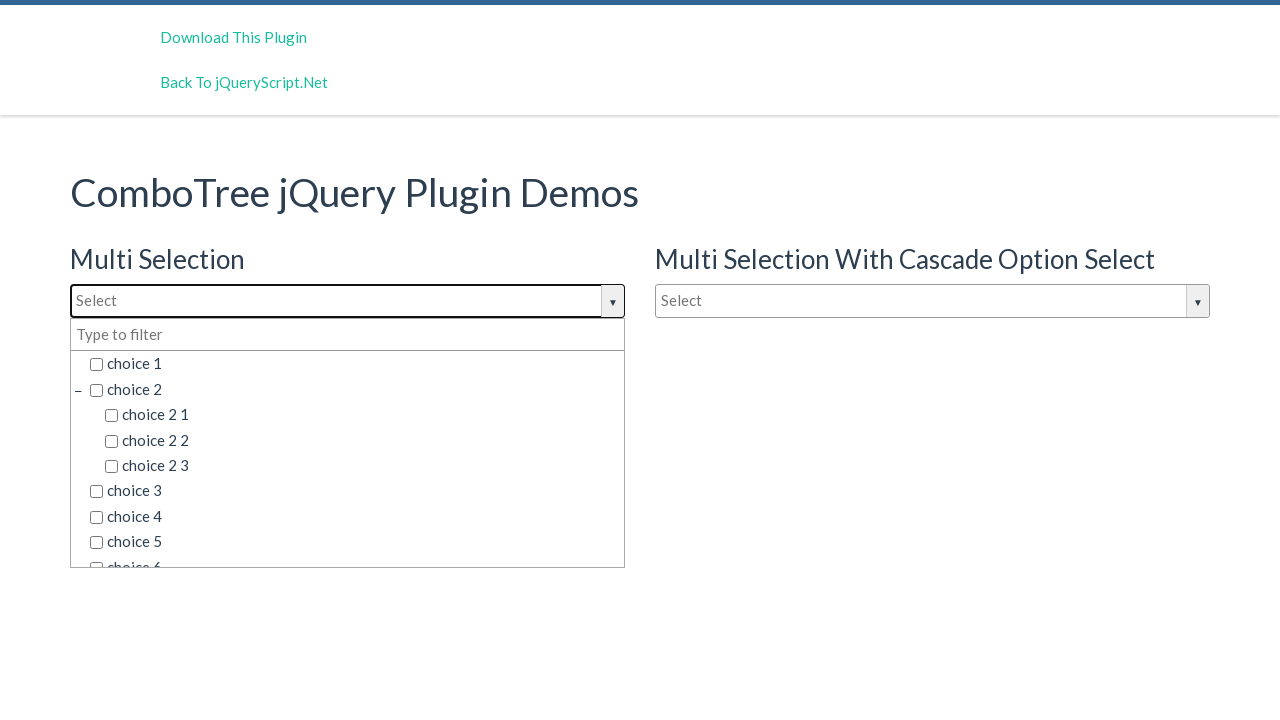

Retrieved all 36 dropdown items
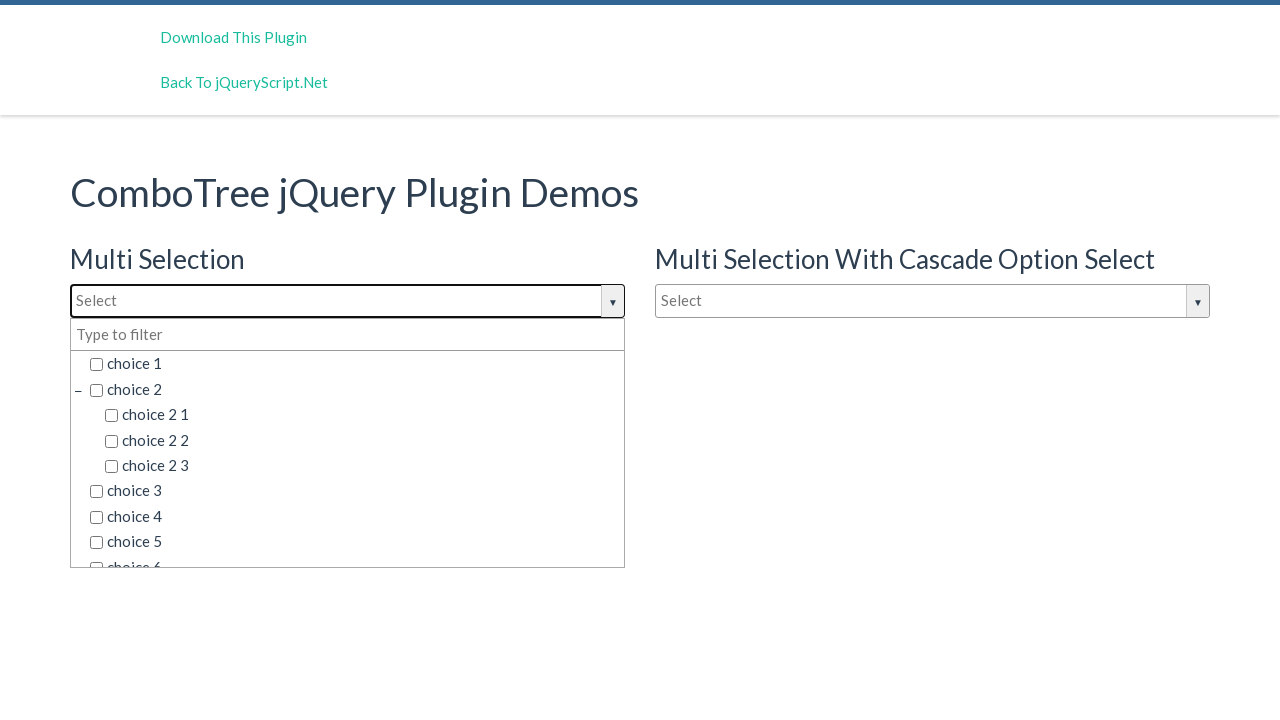

Selected dropdown choice: choice 1
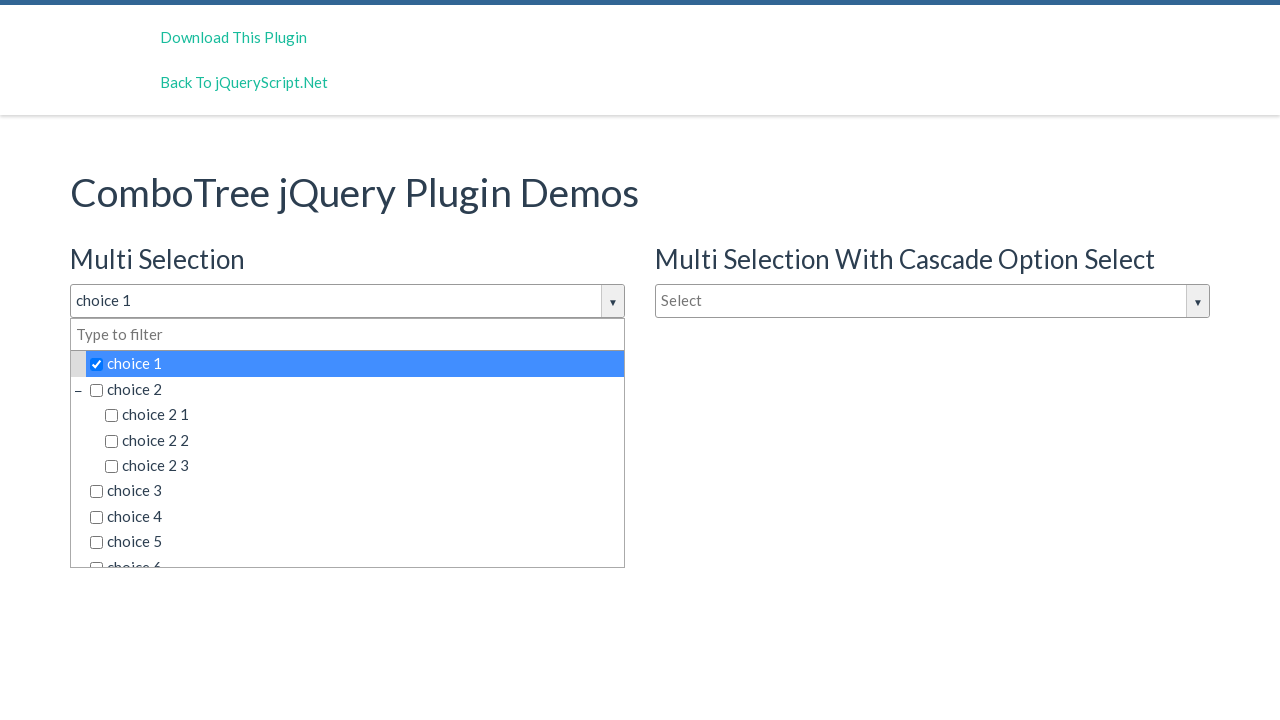

Selected dropdown choice: choice 2 1
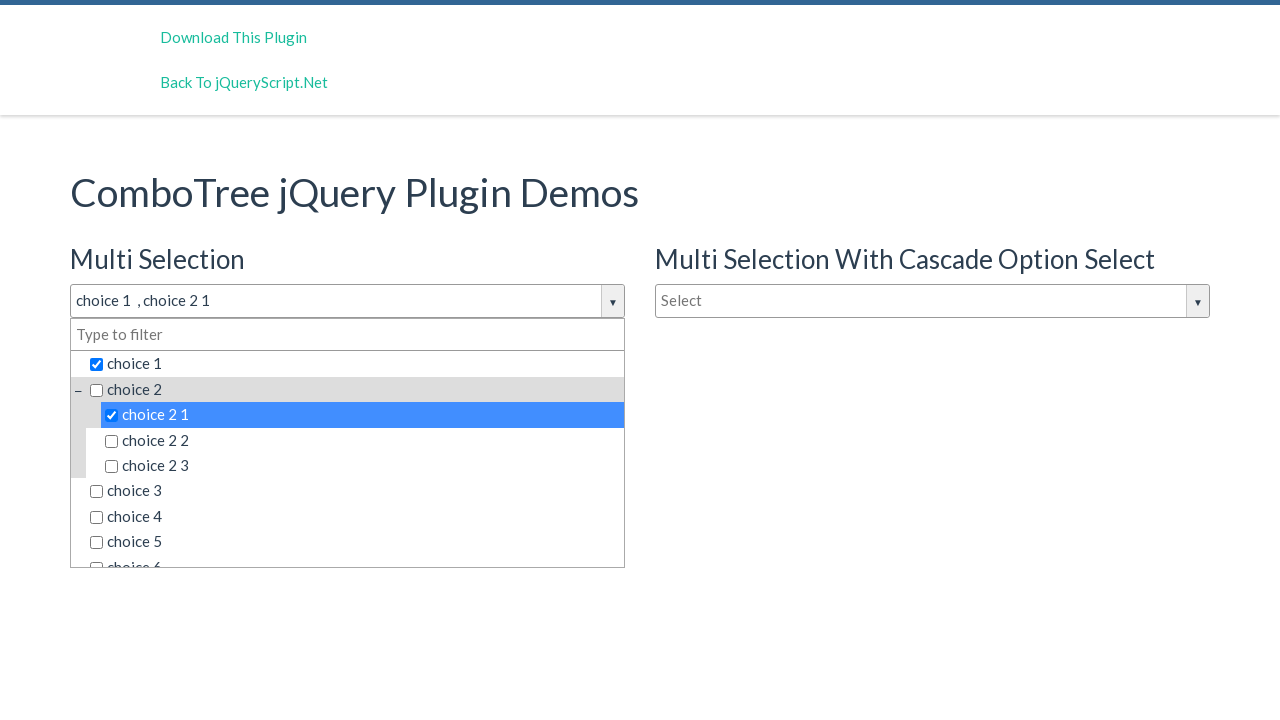

Selected dropdown choice: choice 2 2
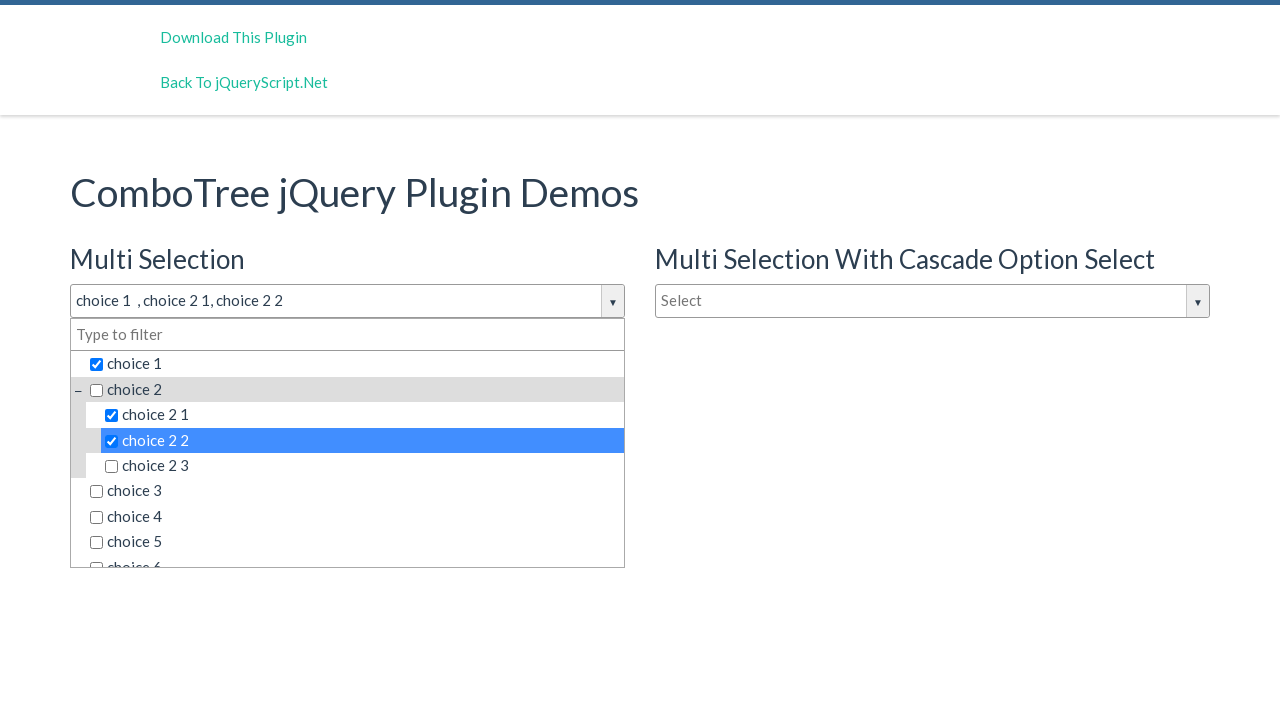

Selected dropdown choice: choice 2 3
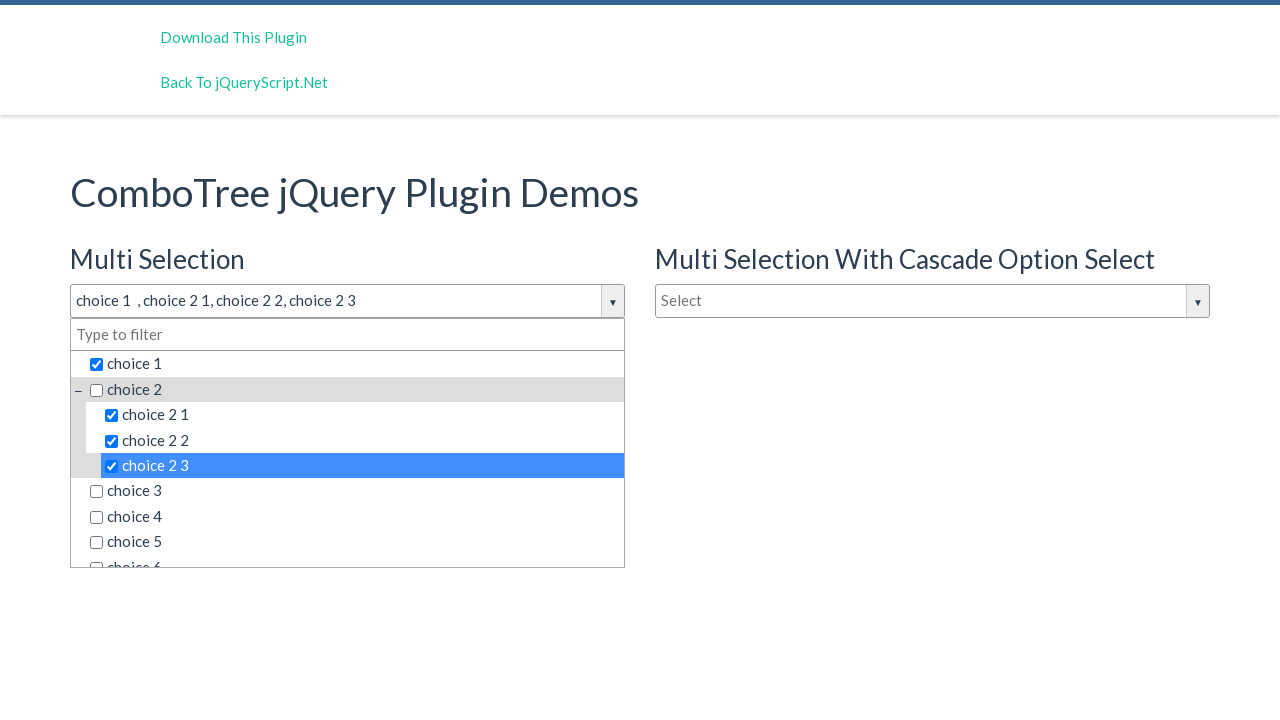

Selected dropdown choice: choice 3
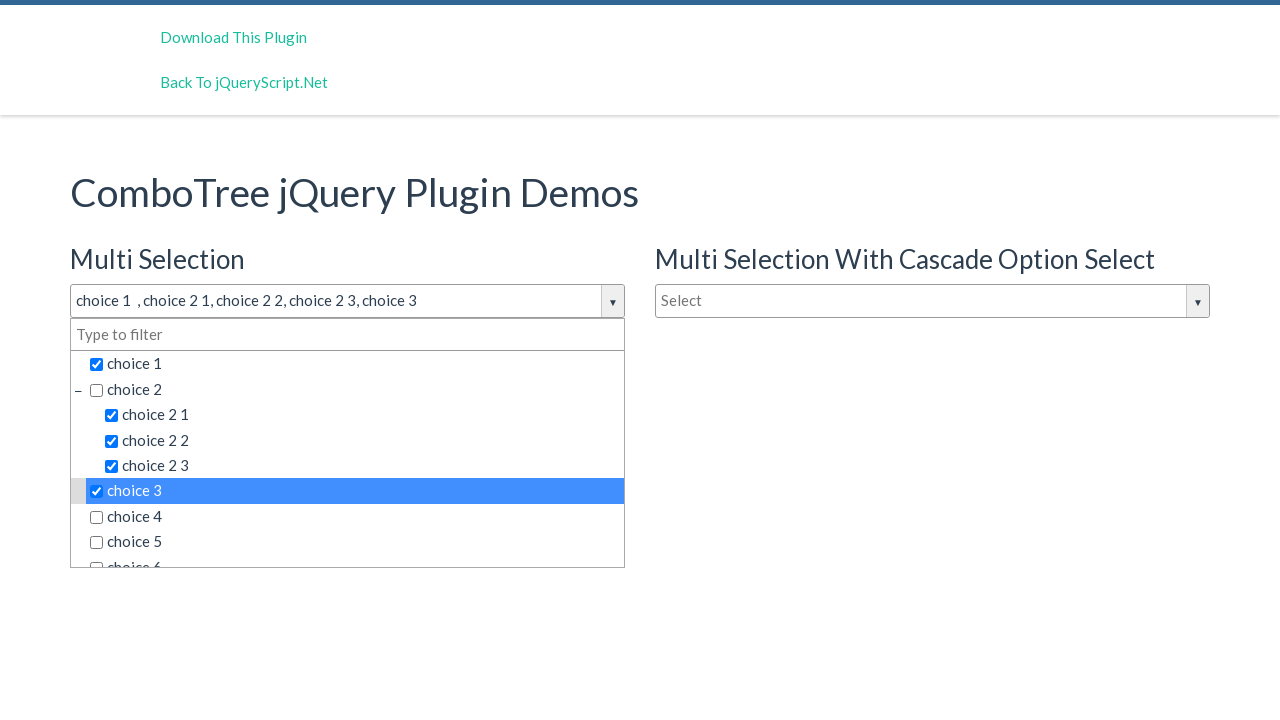

Selected dropdown choice: choice 4
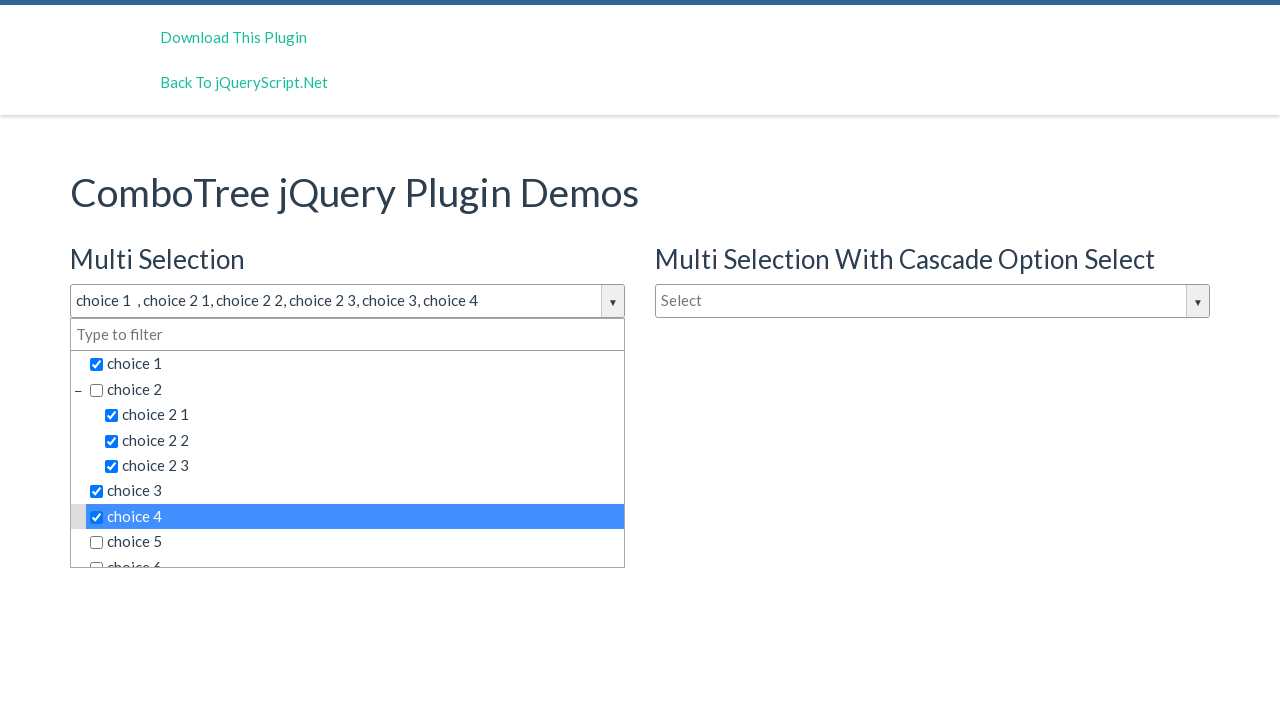

Selected dropdown choice: choice 5
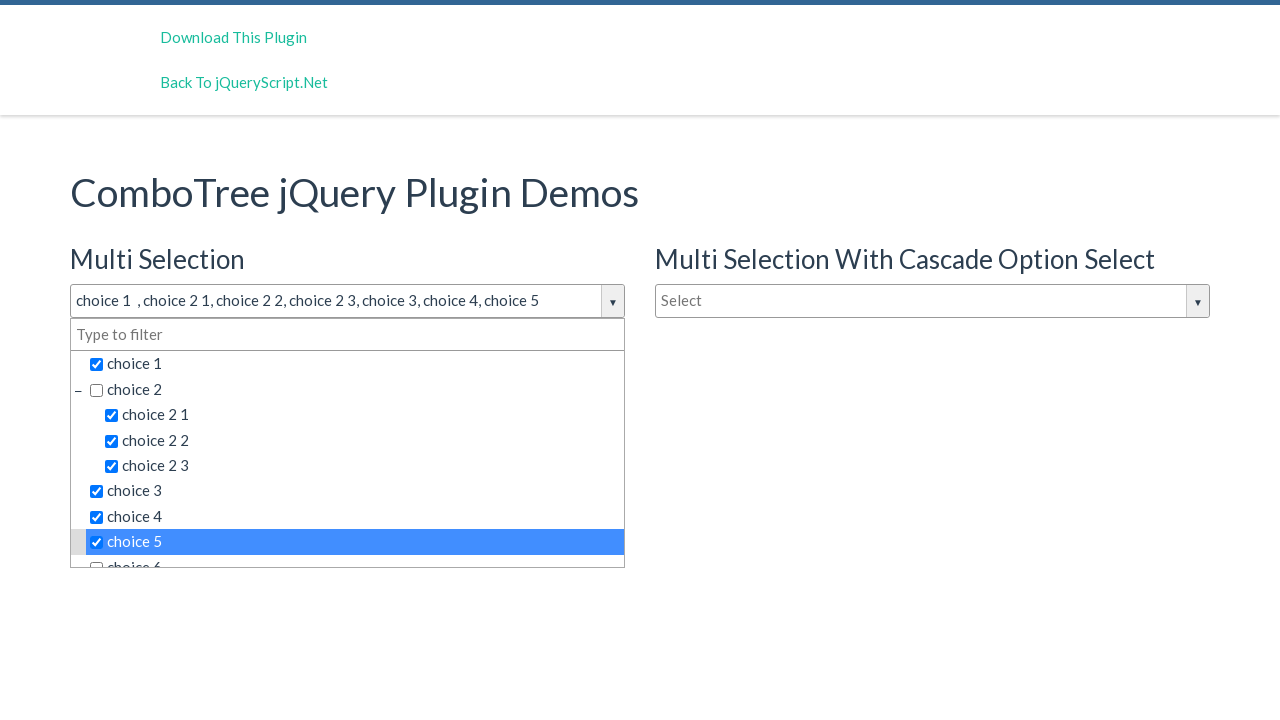

Reached 'choice 5', stopping selection
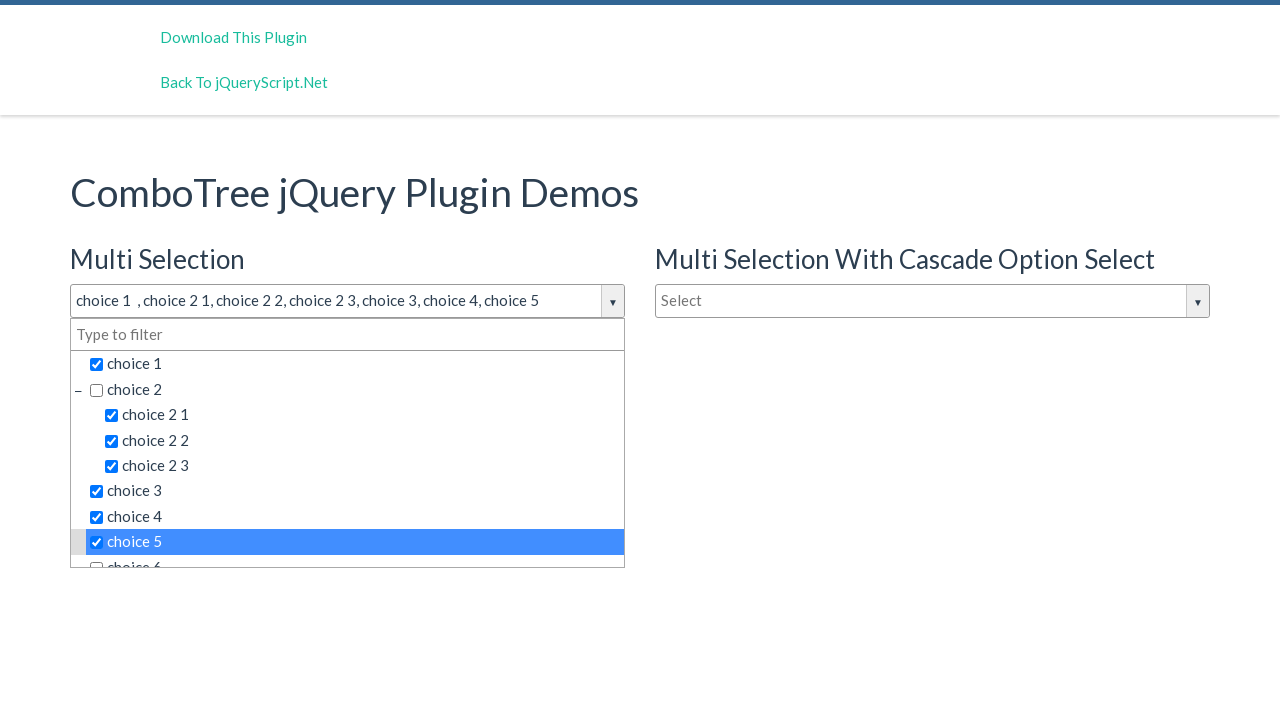

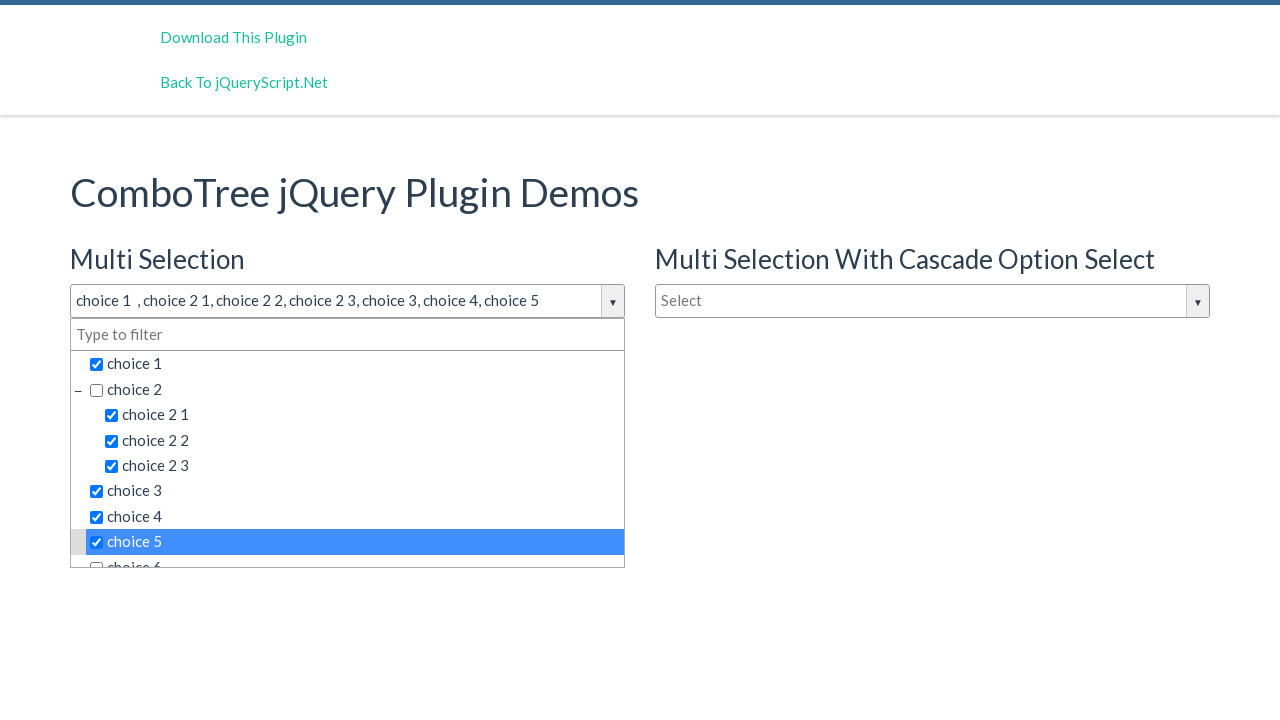